Navigates to the start page of mishlohim.co.il and waits for the page to load

Starting URL: http://mishlohim.co.il/start

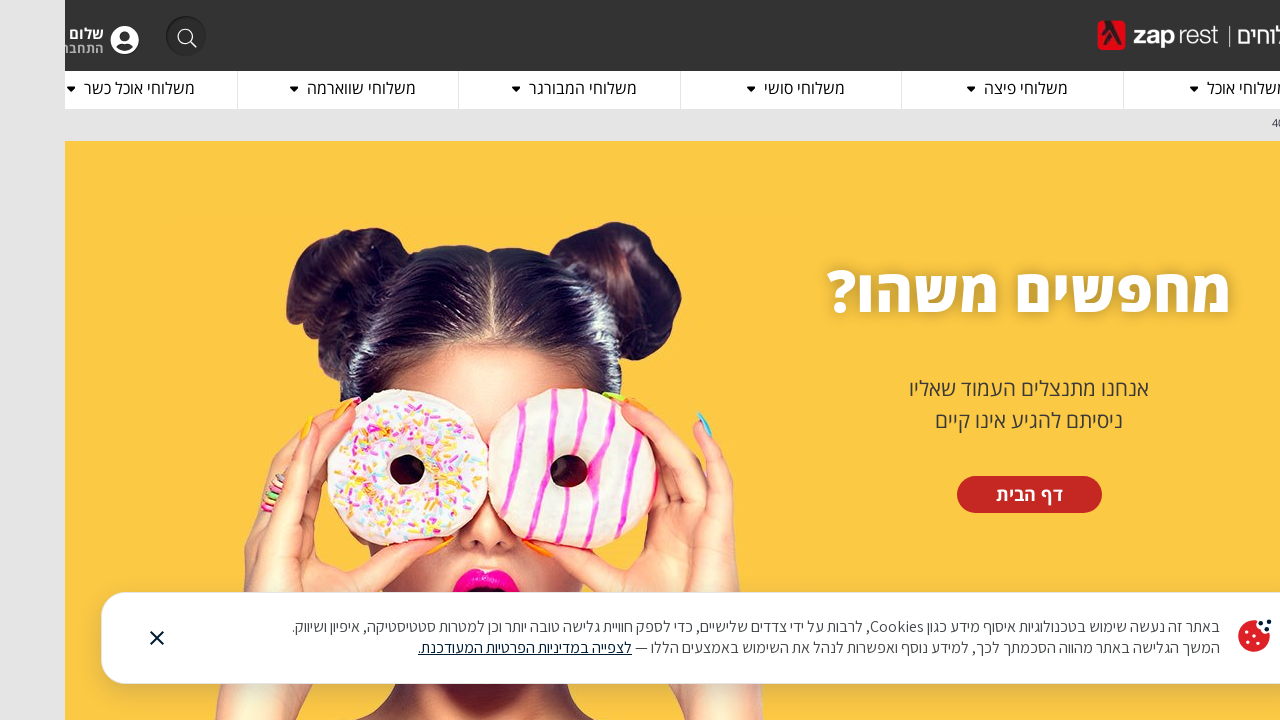

Navigated to start page at http://mishlohim.co.il/start
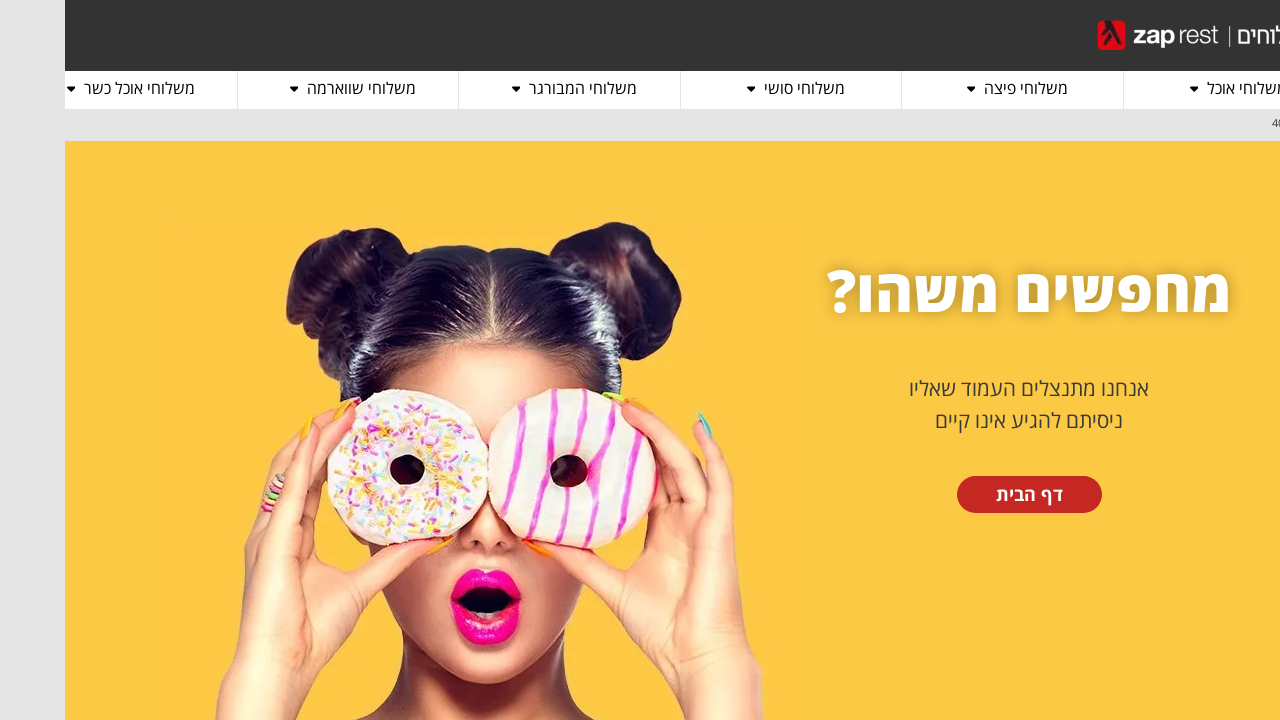

Page fully loaded - network idle state reached
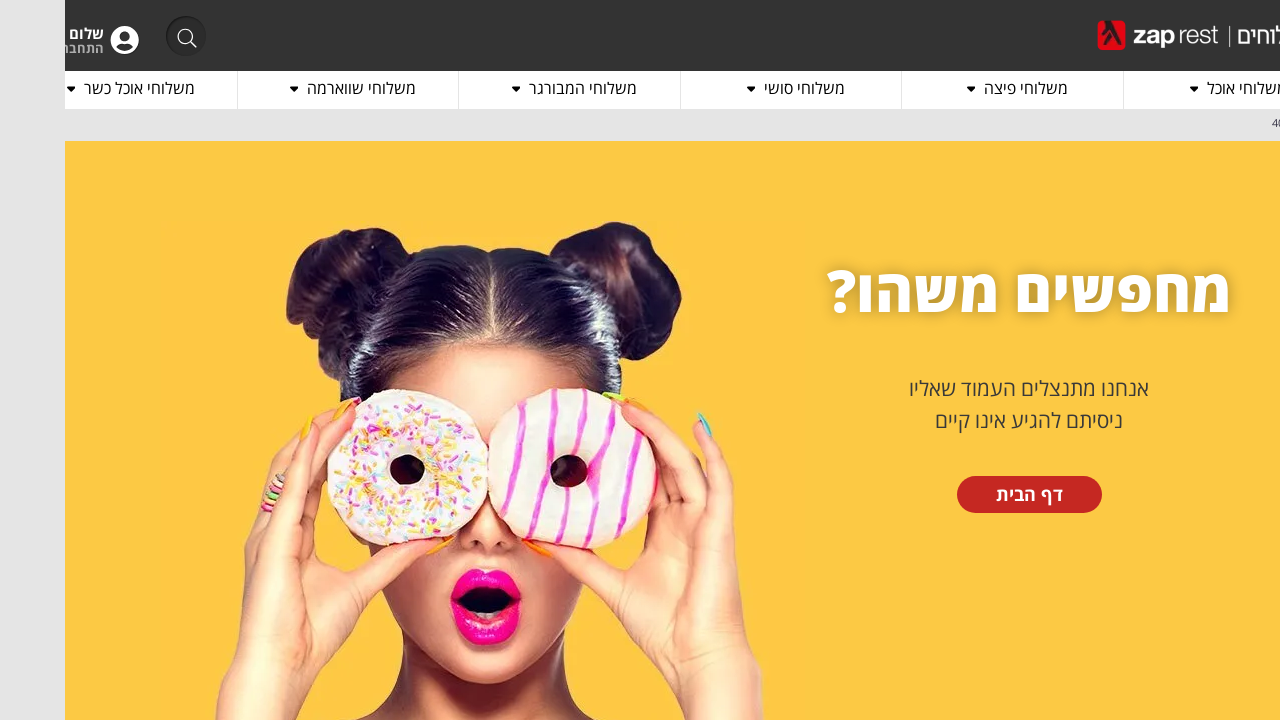

Body element is present on the start page
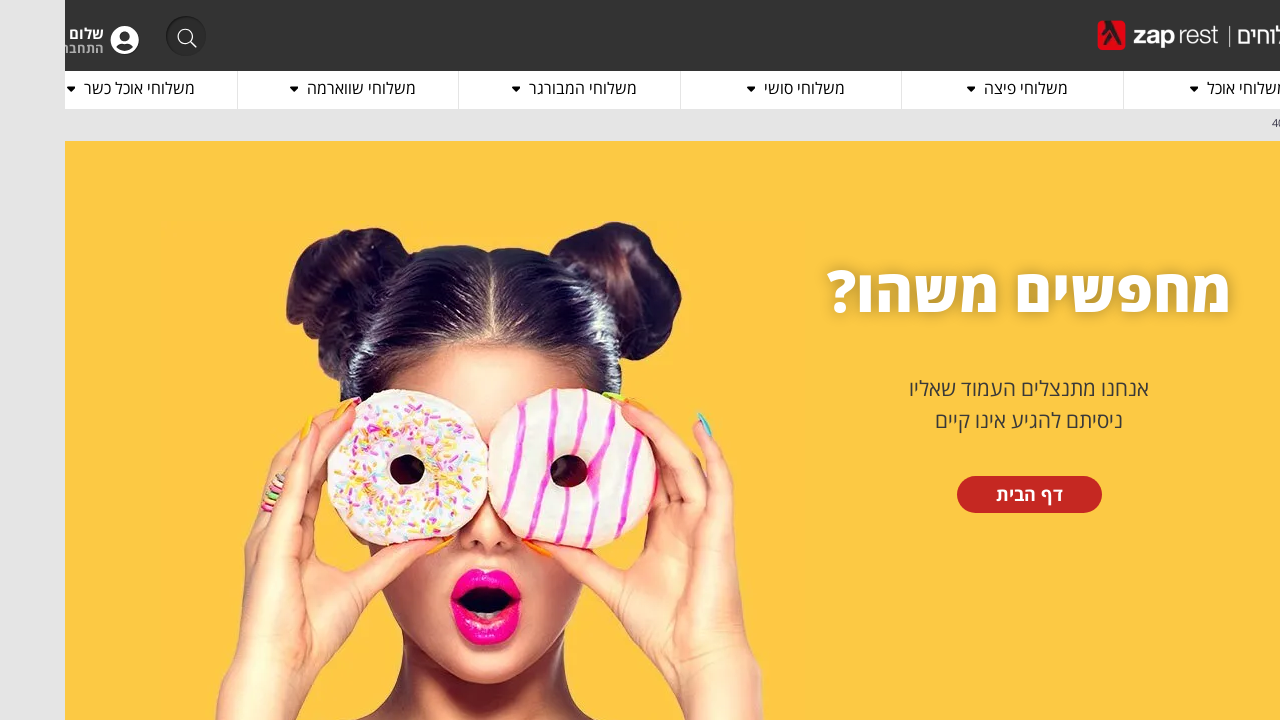

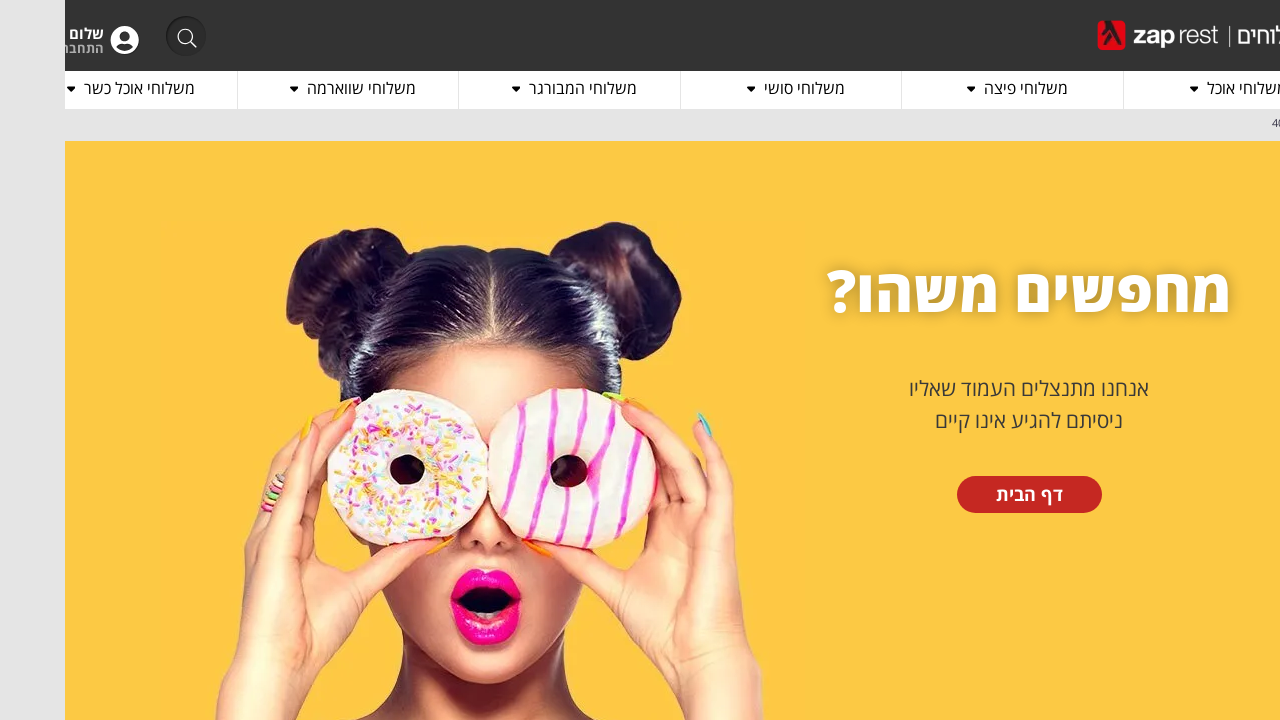